Tests a student registration form by filling in all fields (name, email, gender, phone, date of birth, subjects, hobbies, picture upload, address, state/city) and submitting the form, then verifying the submitted data appears in a results table.

Starting URL: https://demoqa.com/automation-practice-form

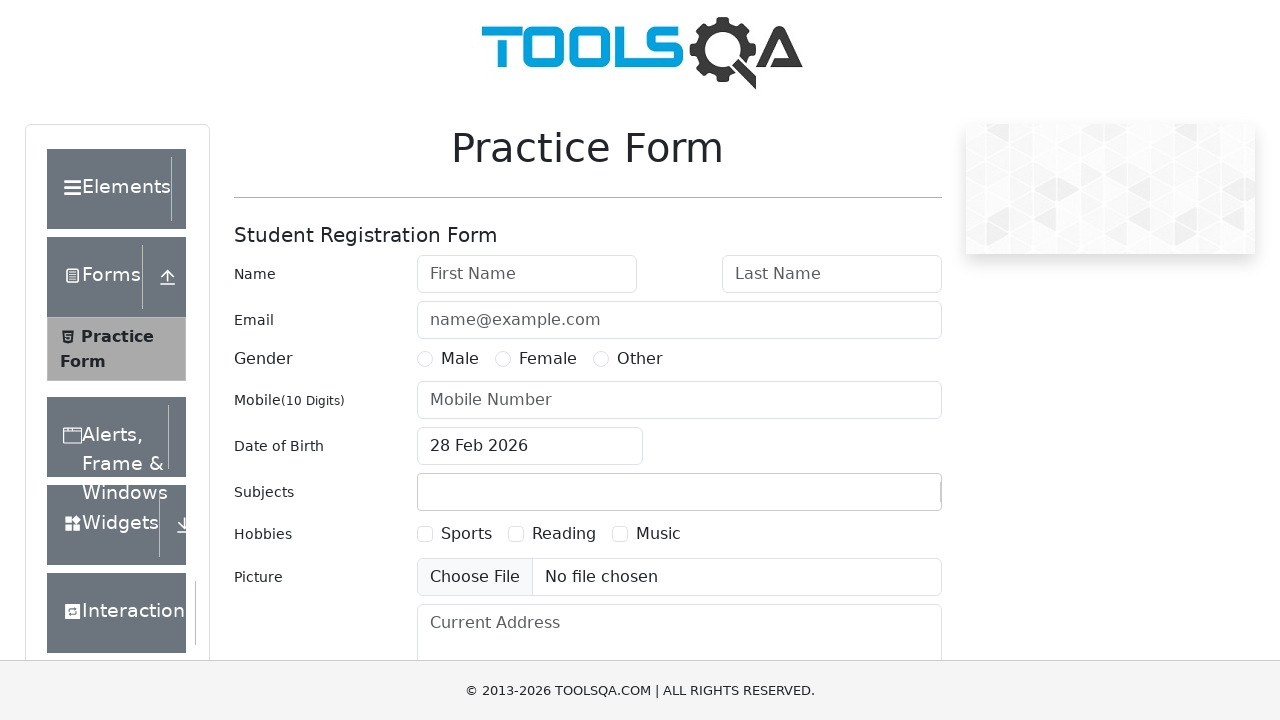

Filled first name field with 'Michael' on #firstName
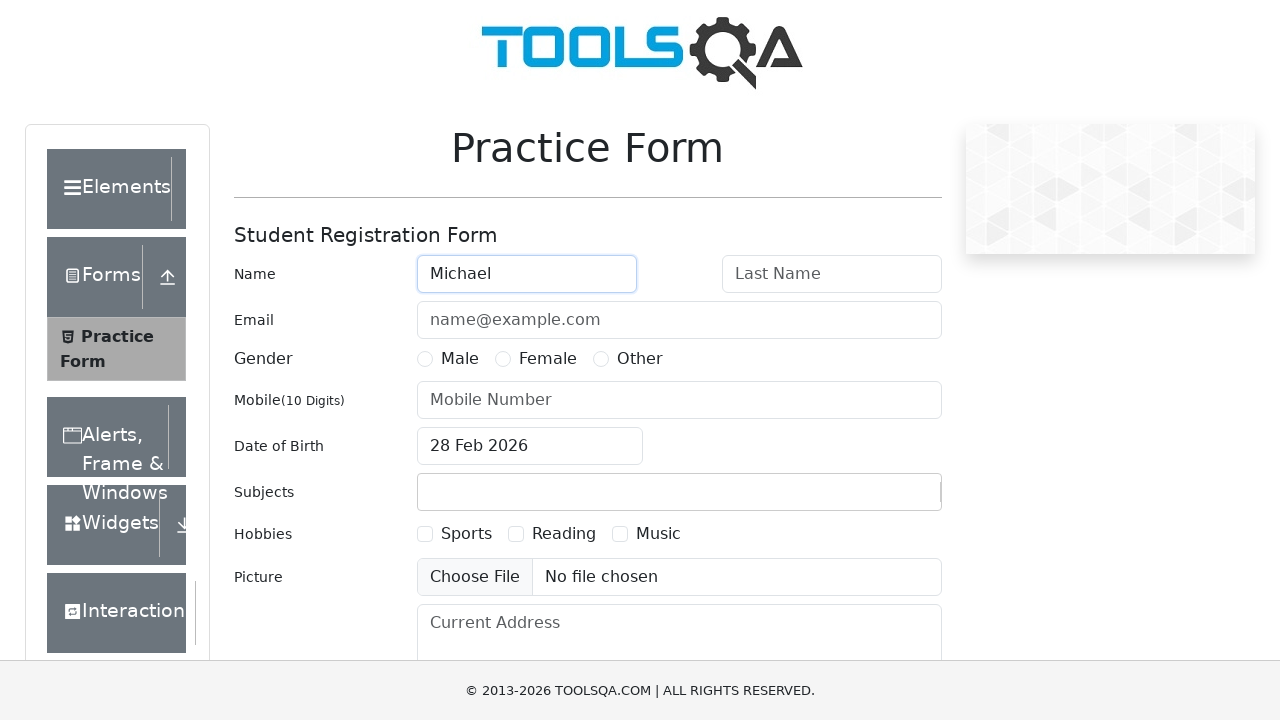

Filled last name field with 'Thompson' on #lastName
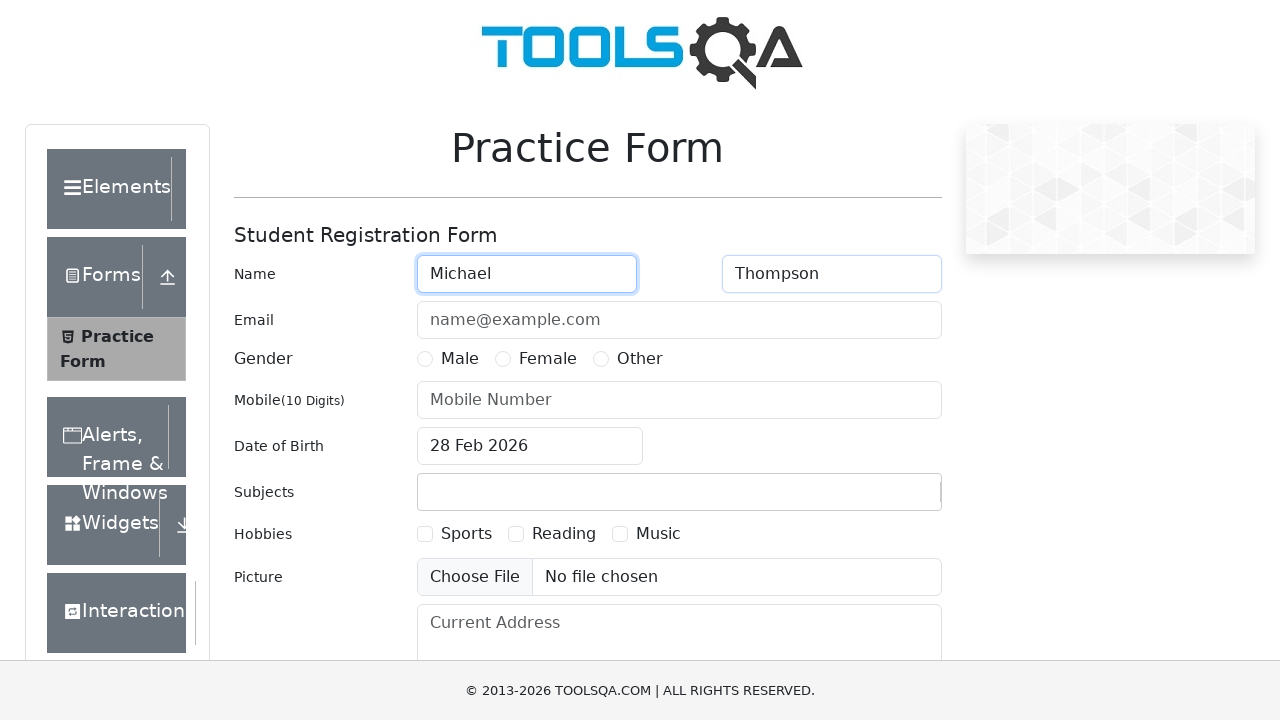

Filled email field with 'michael.thompson@testmail.com' on #userEmail
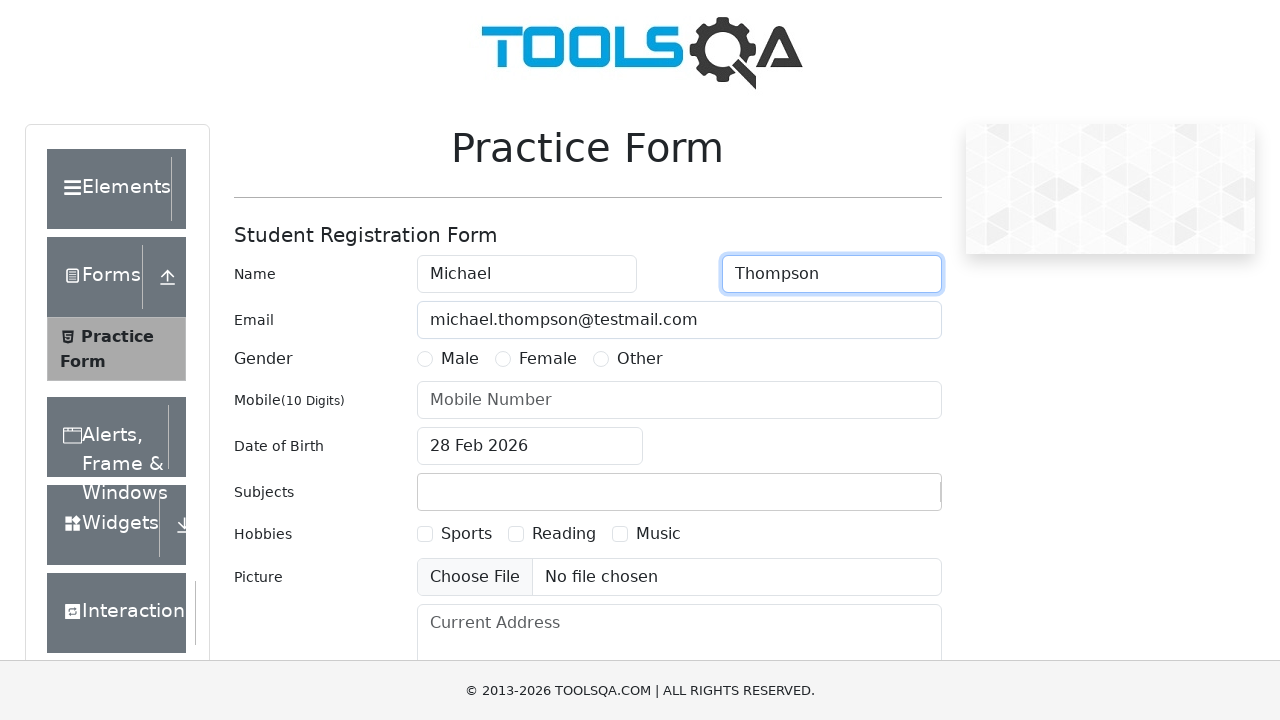

Selected gender 'Male' at (460, 359) on label:has-text('Male')
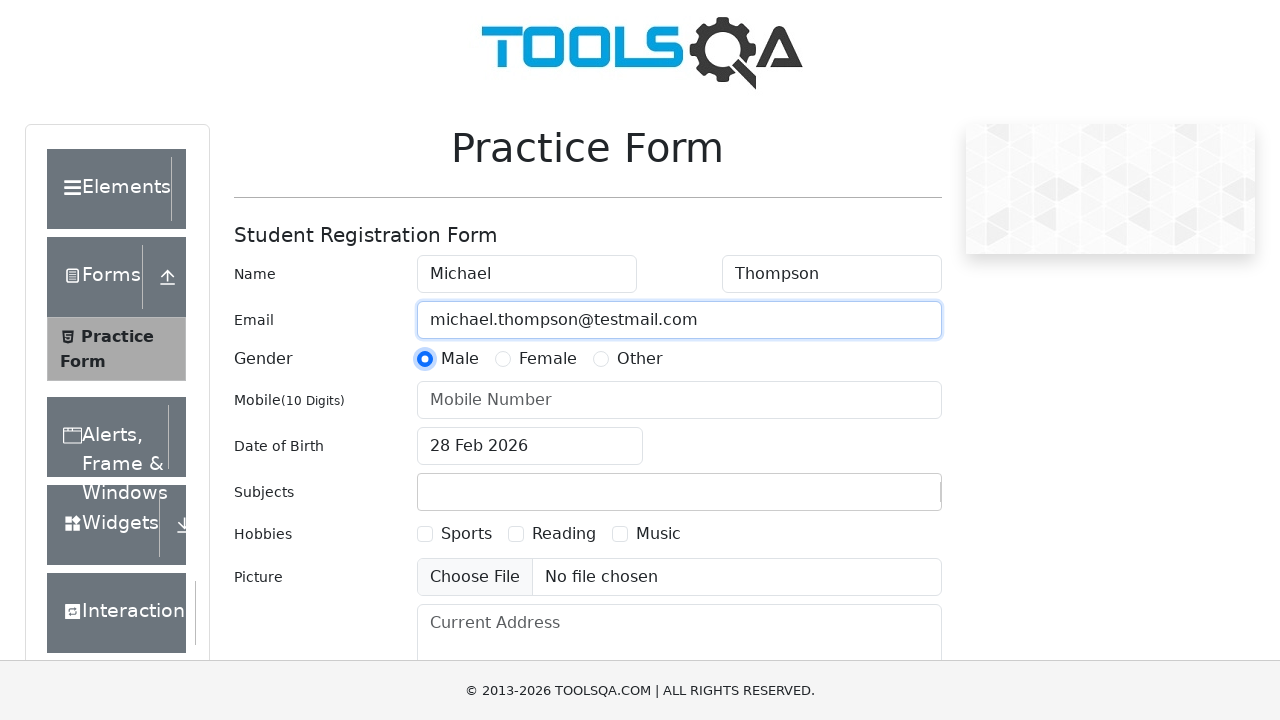

Filled phone number field with '7845123690' on #userNumber
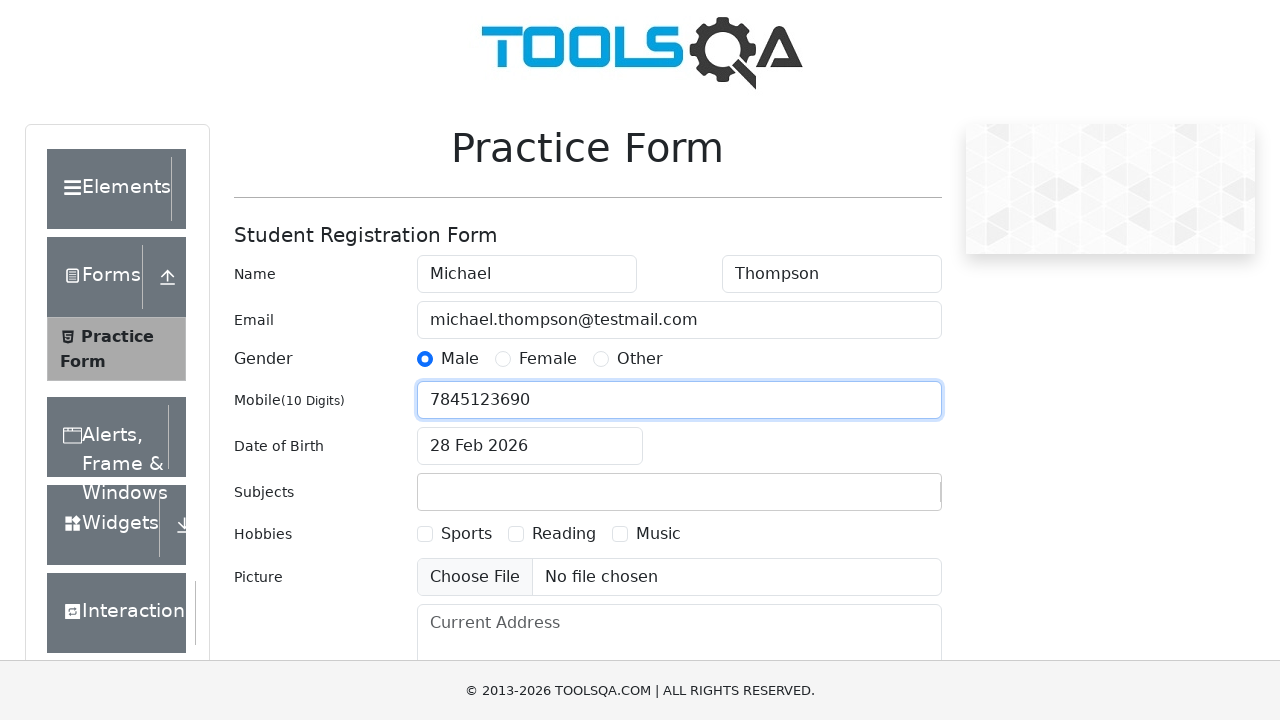

Clicked date of birth picker to open calendar at (530, 446) on #dateOfBirthInput
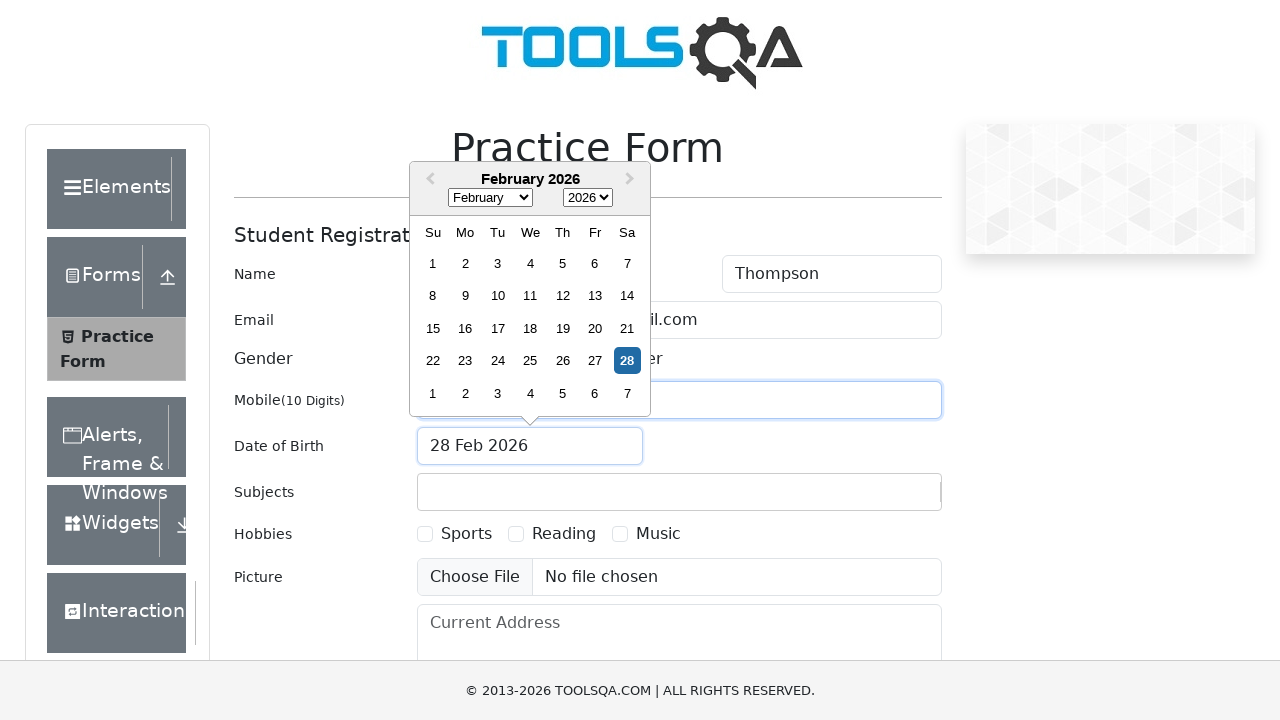

Selected year '1992' from date picker on .react-datepicker__year-select
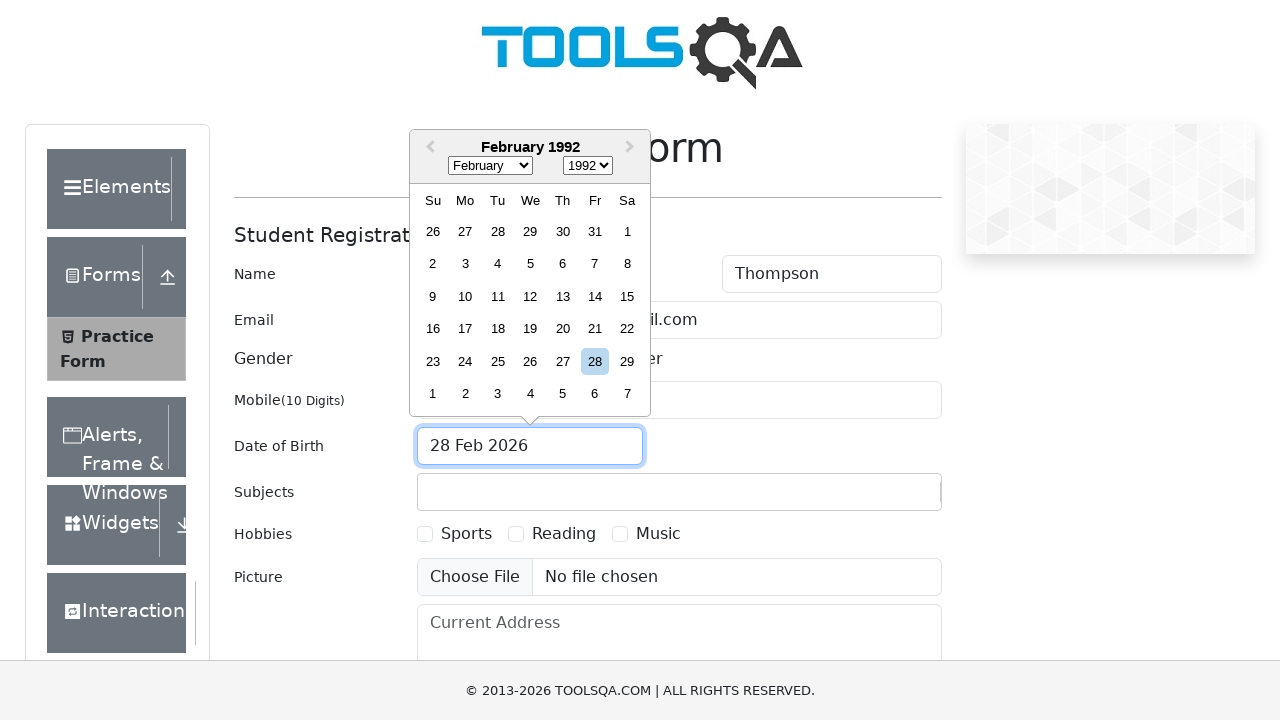

Selected month 'March' from date picker on .react-datepicker__month-select
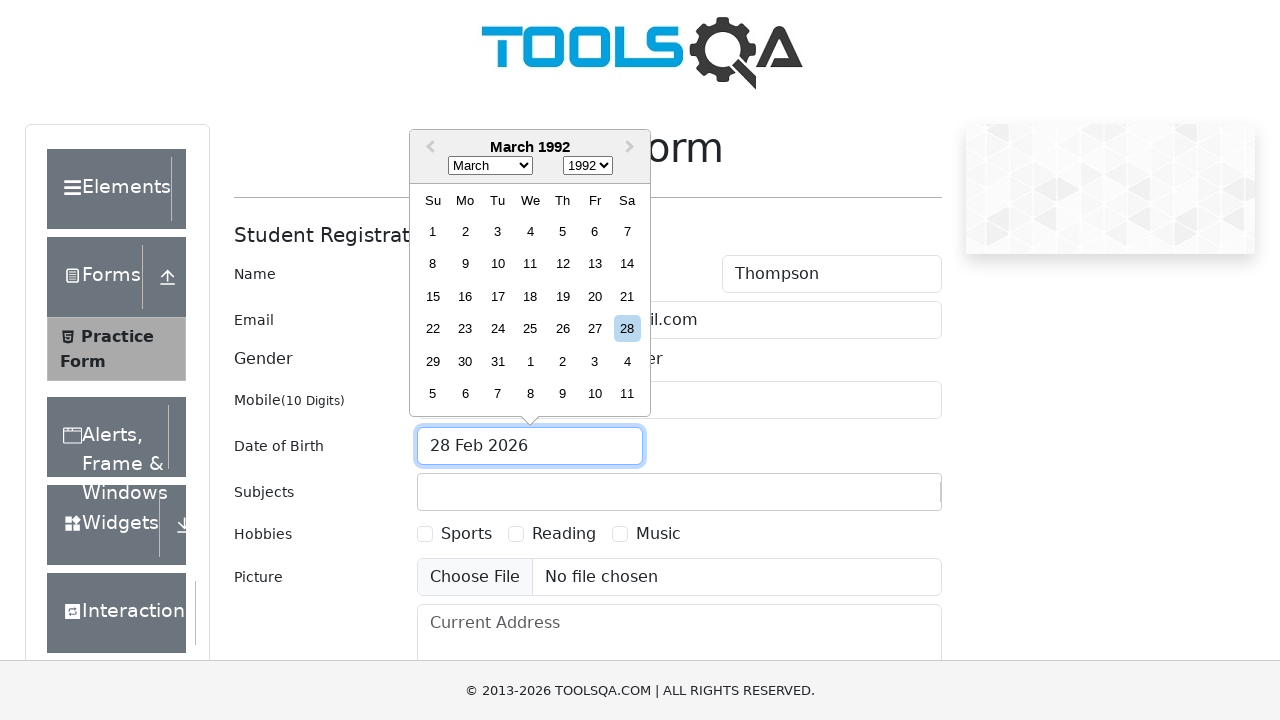

Selected day '15' from date picker at (433, 296) on .react-datepicker__day--015:not(.react-datepicker__day--outside-month)
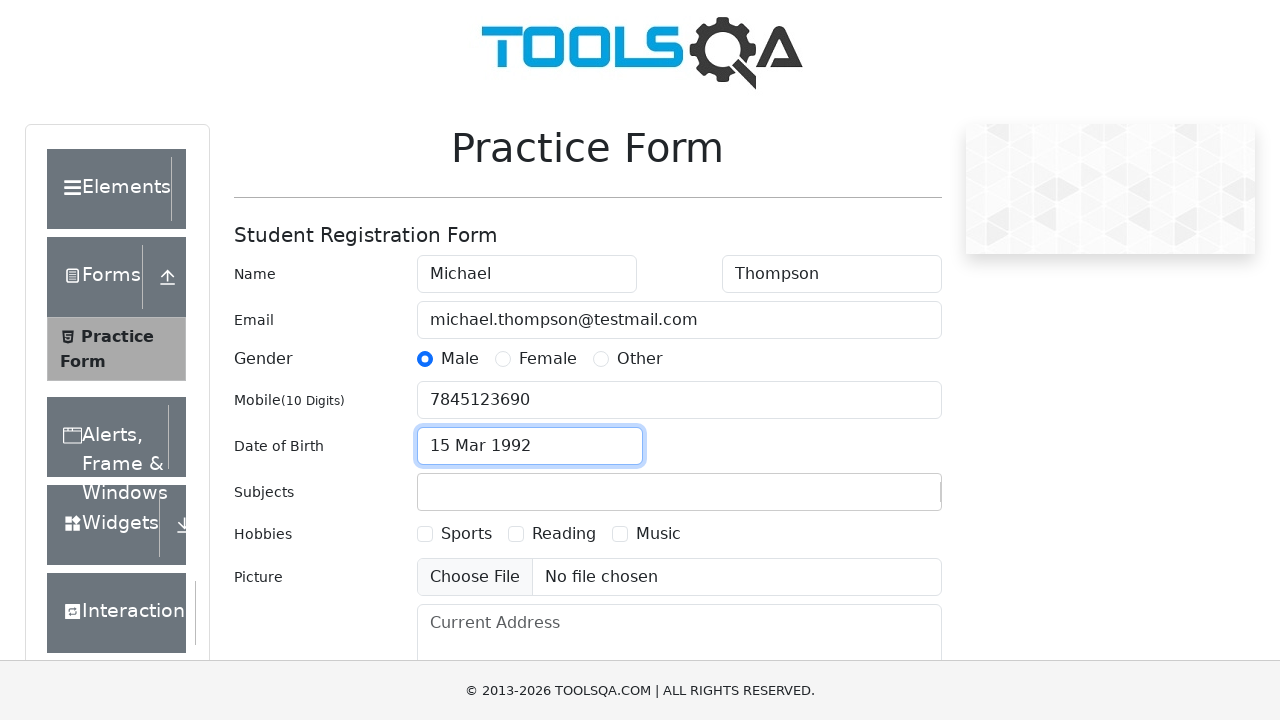

Clicked subjects input field to open autocomplete at (430, 492) on #subjectsInput
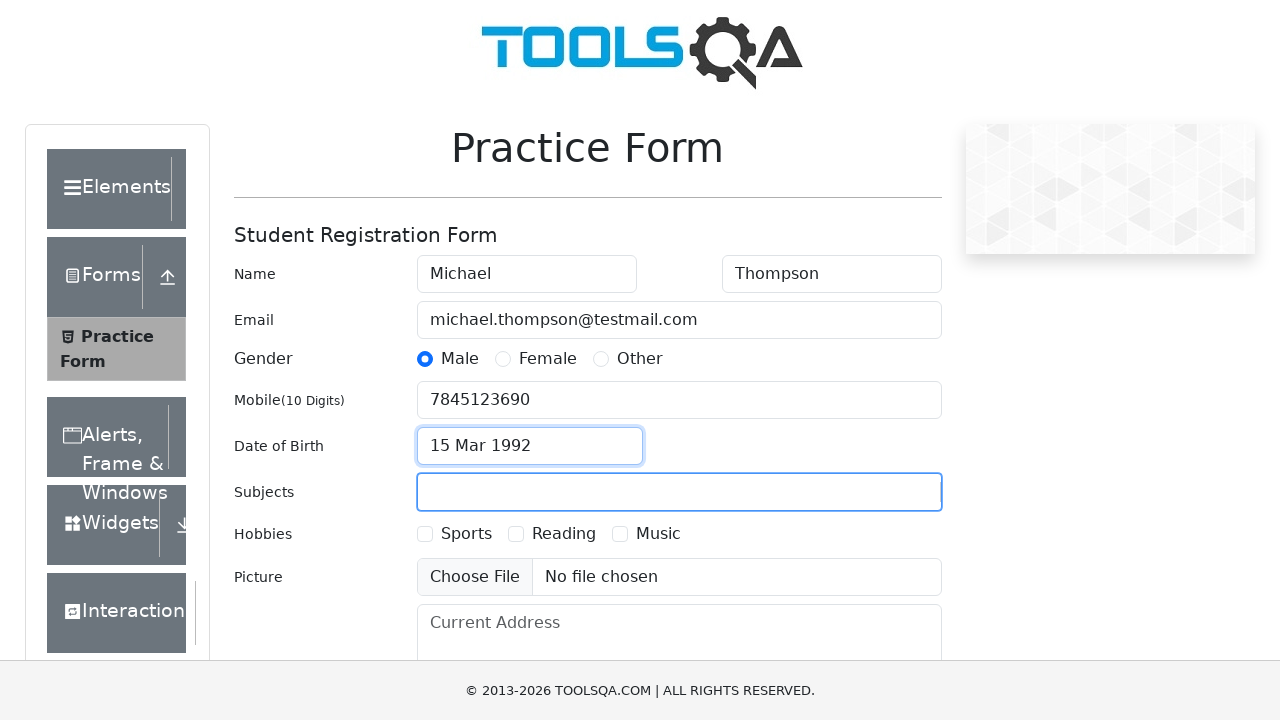

Typed 'Hindi' into subjects field on #subjectsInput
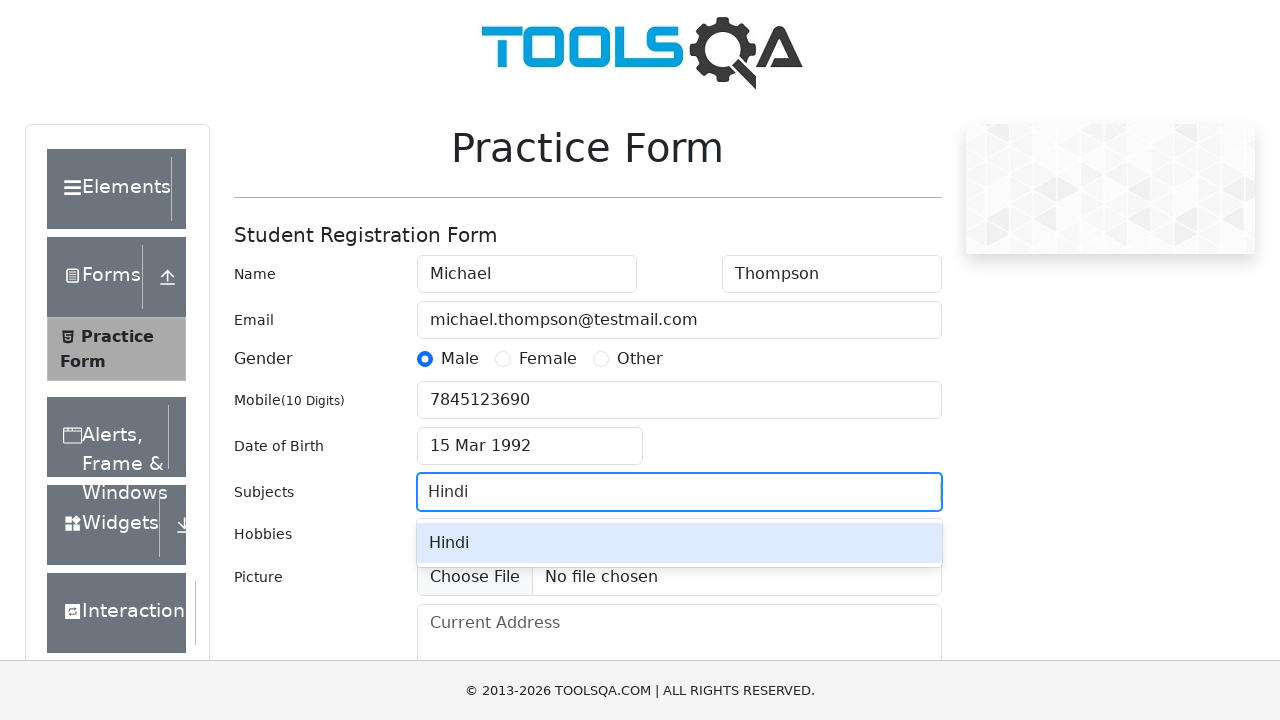

Selected 'Hindi' from autocomplete dropdown at (679, 543) on .subjects-auto-complete__option:has-text('Hindi')
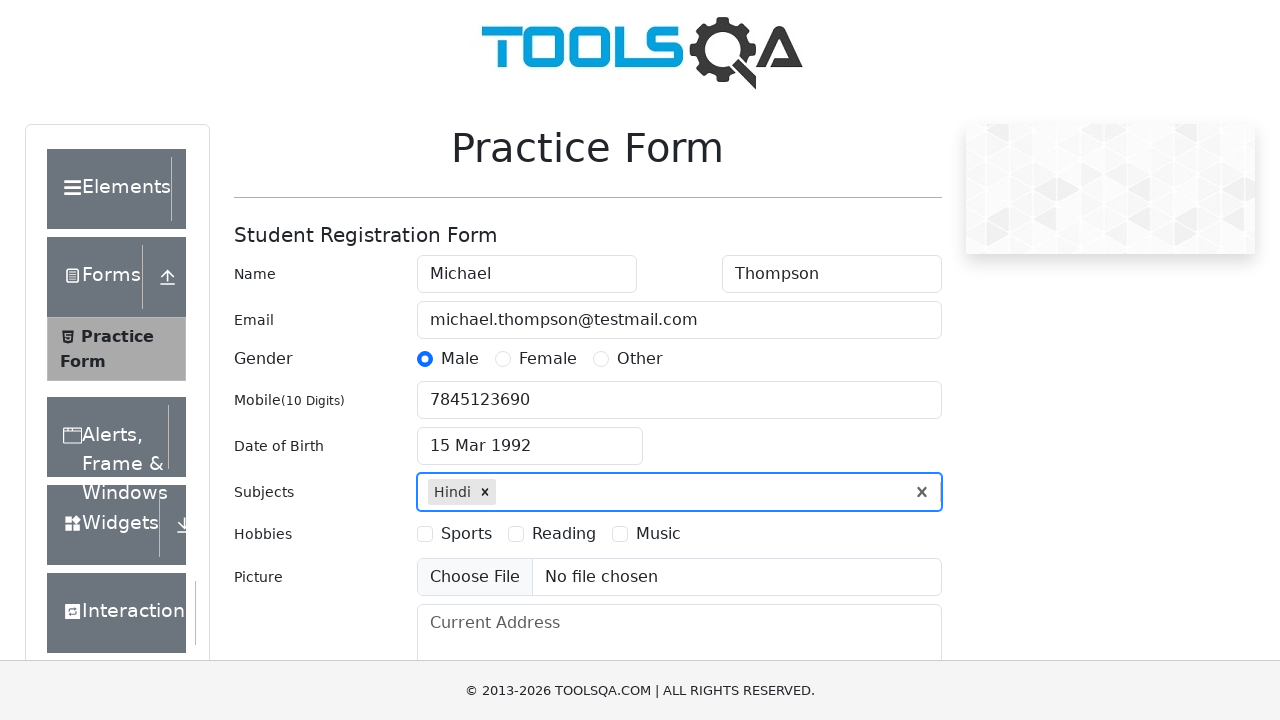

Selected hobby 'Sports' at (466, 534) on label:has-text('Sports')
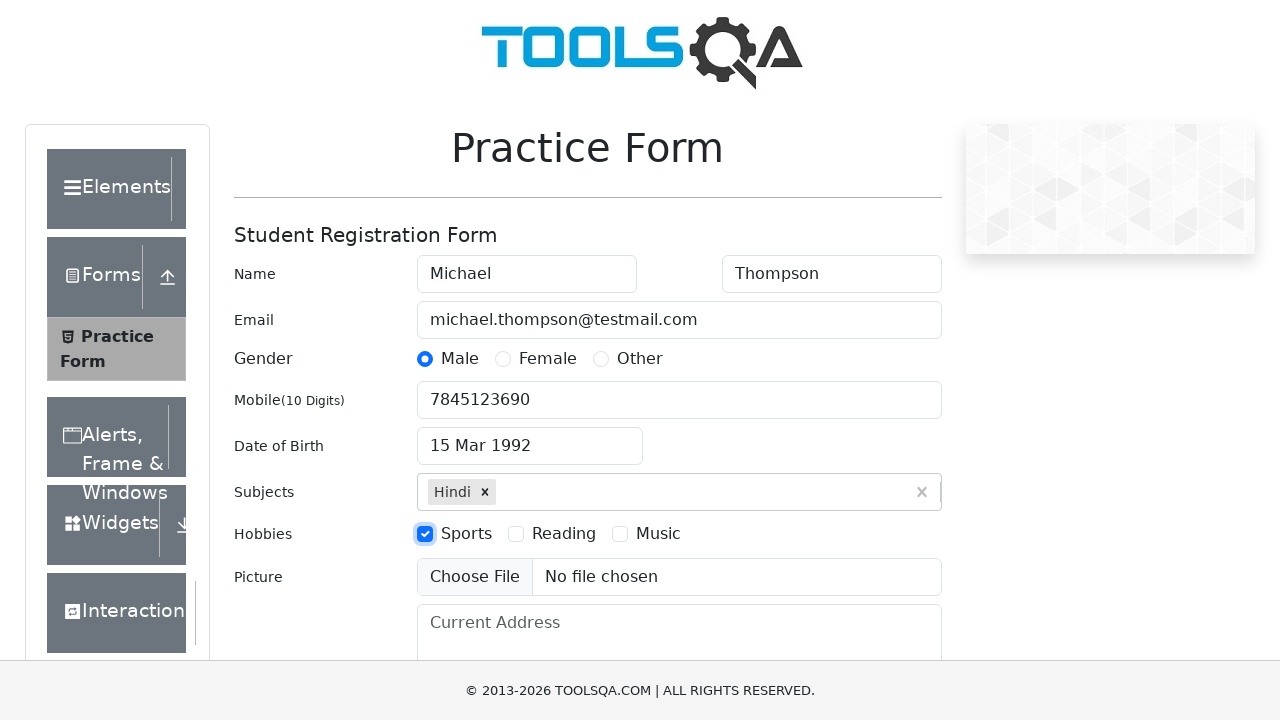

Filled address field with 'Far far away, building 3' on #currentAddress
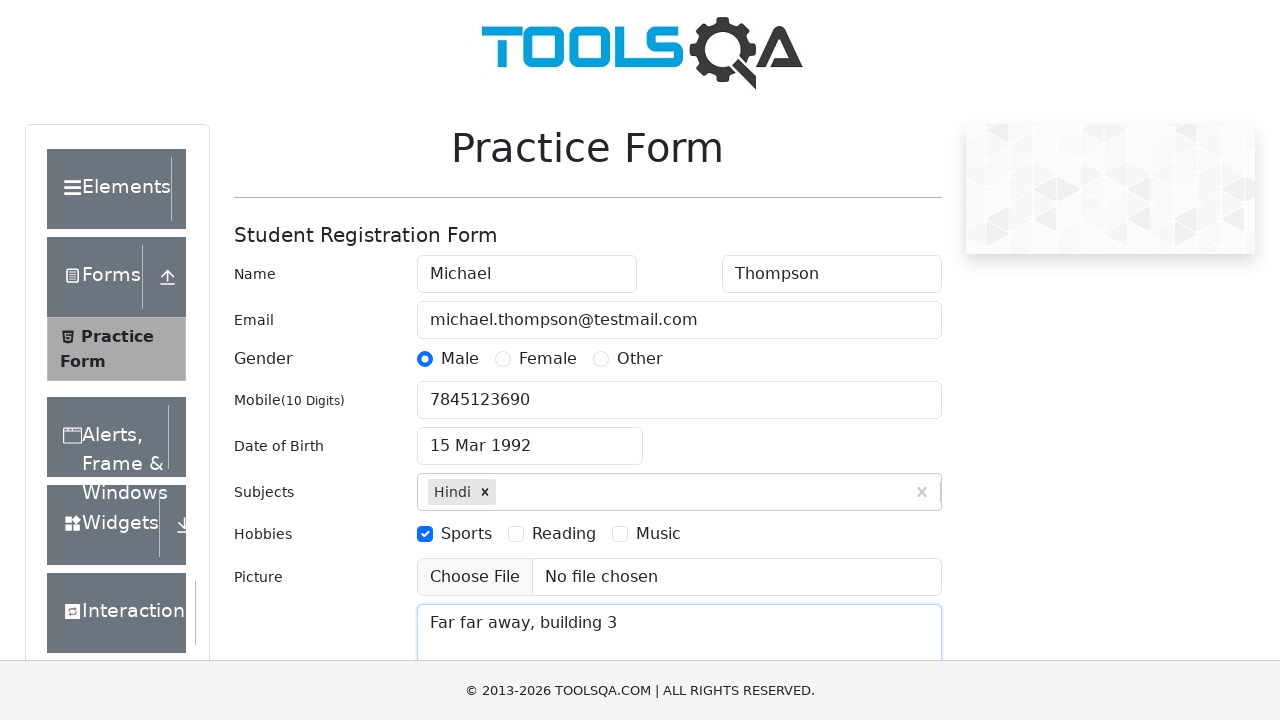

Clicked state dropdown to open options at (527, 437) on #state
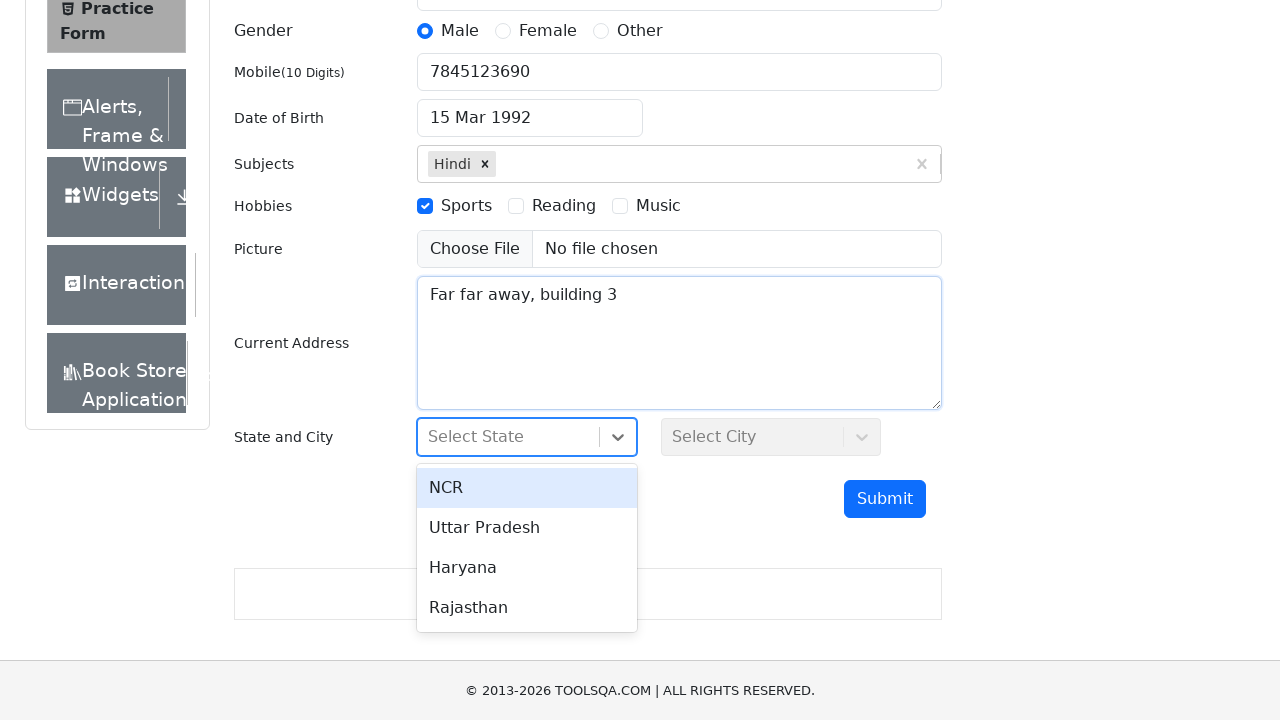

Selected state 'Haryana' from dropdown at (527, 568) on #react-select-3-option-2
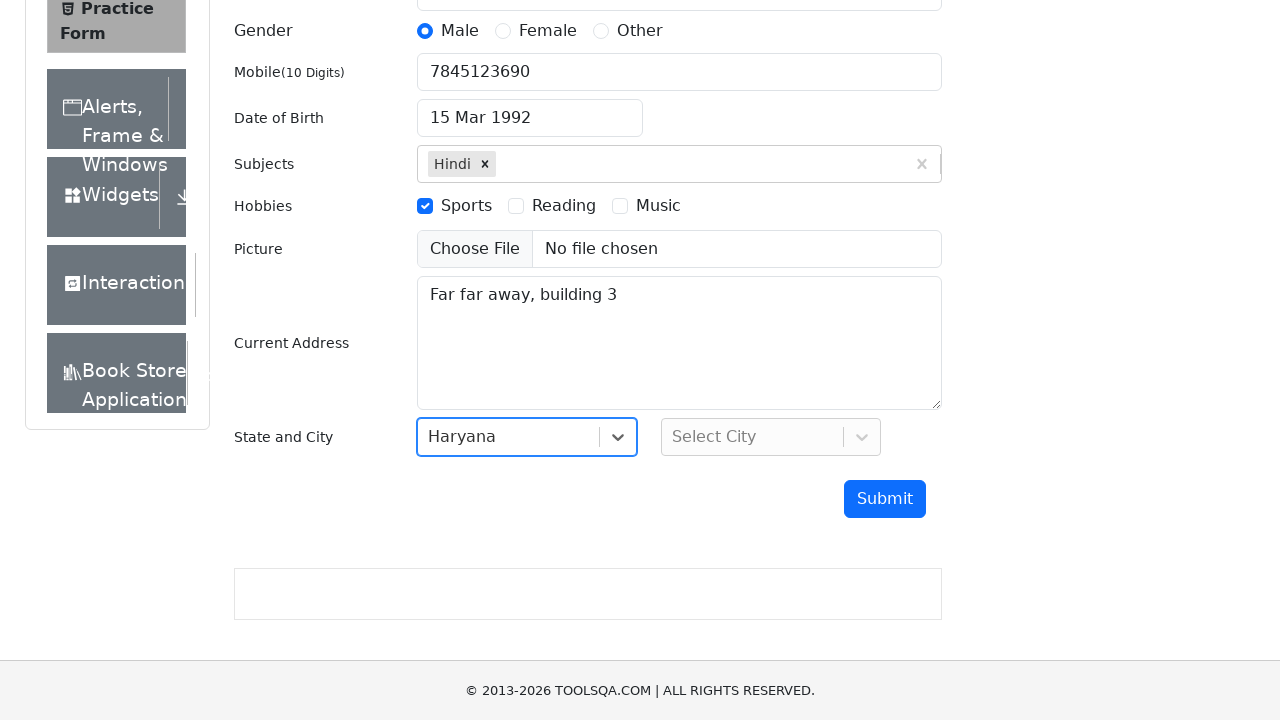

Clicked city dropdown to open options at (771, 437) on #city
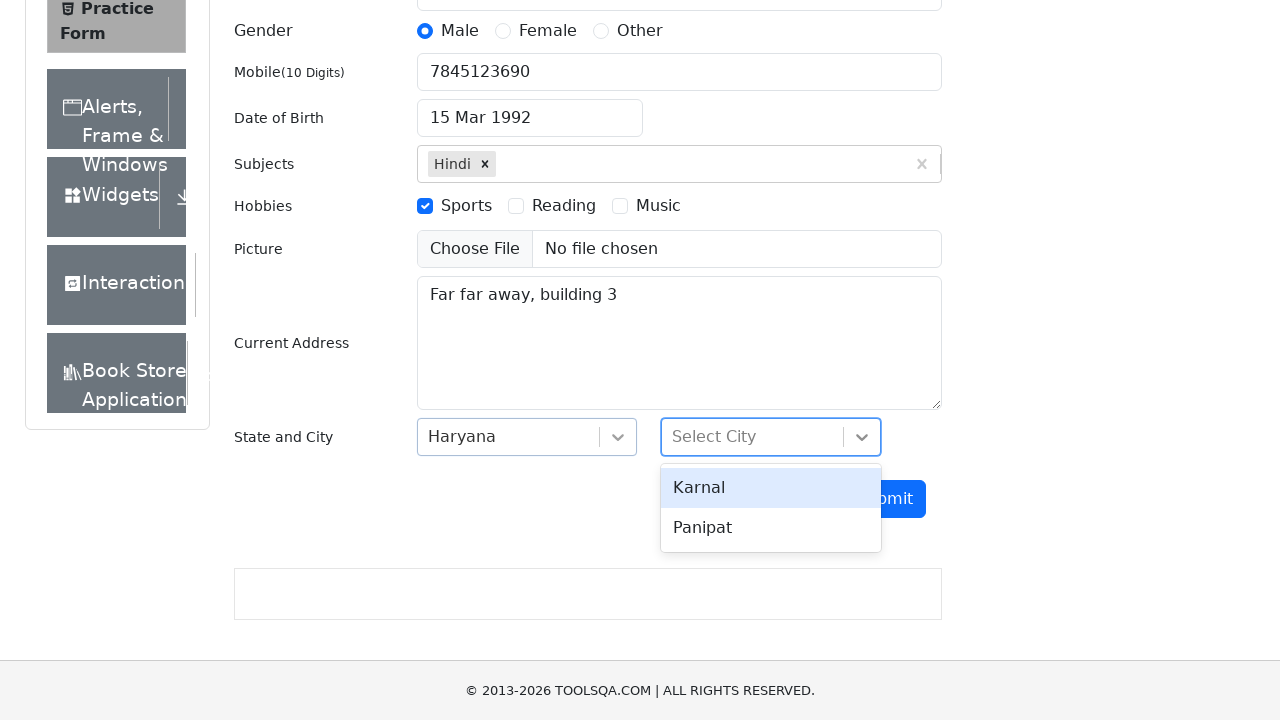

Selected city 'Panipat' from dropdown at (771, 528) on #react-select-4-option-1
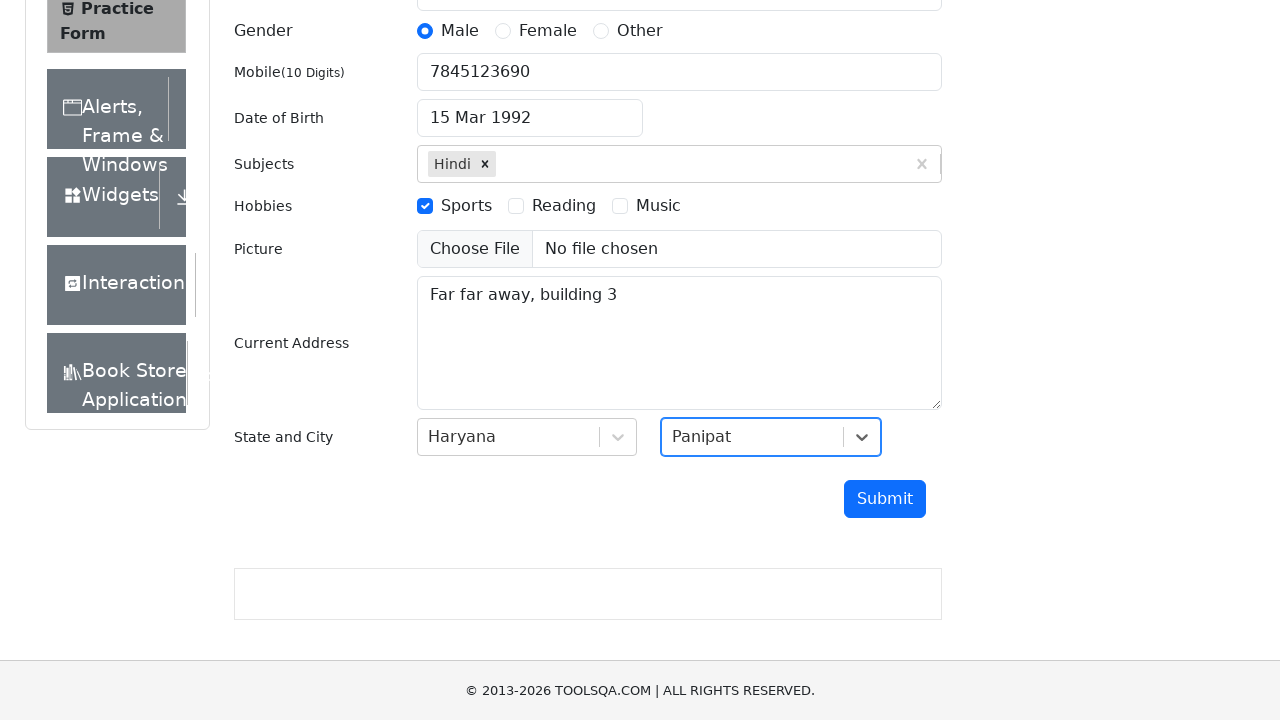

Clicked submit button to submit the registration form at (885, 499) on #submit
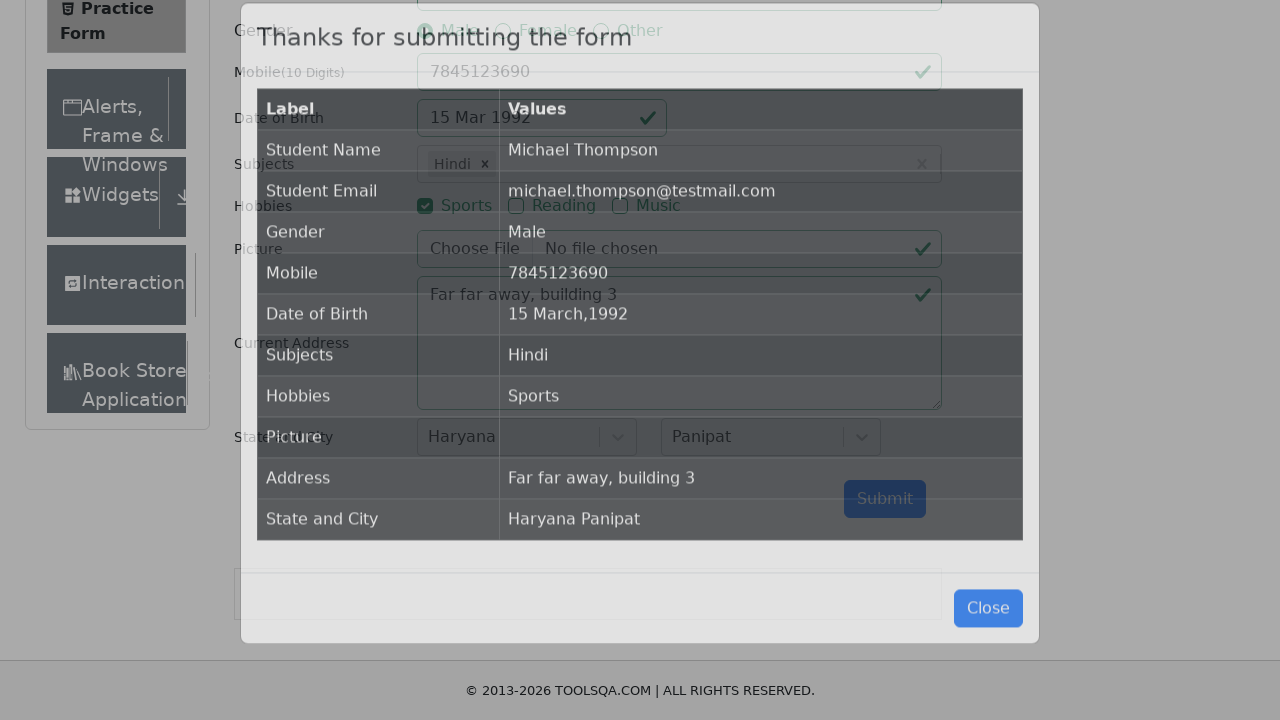

Results modal loaded and is visible
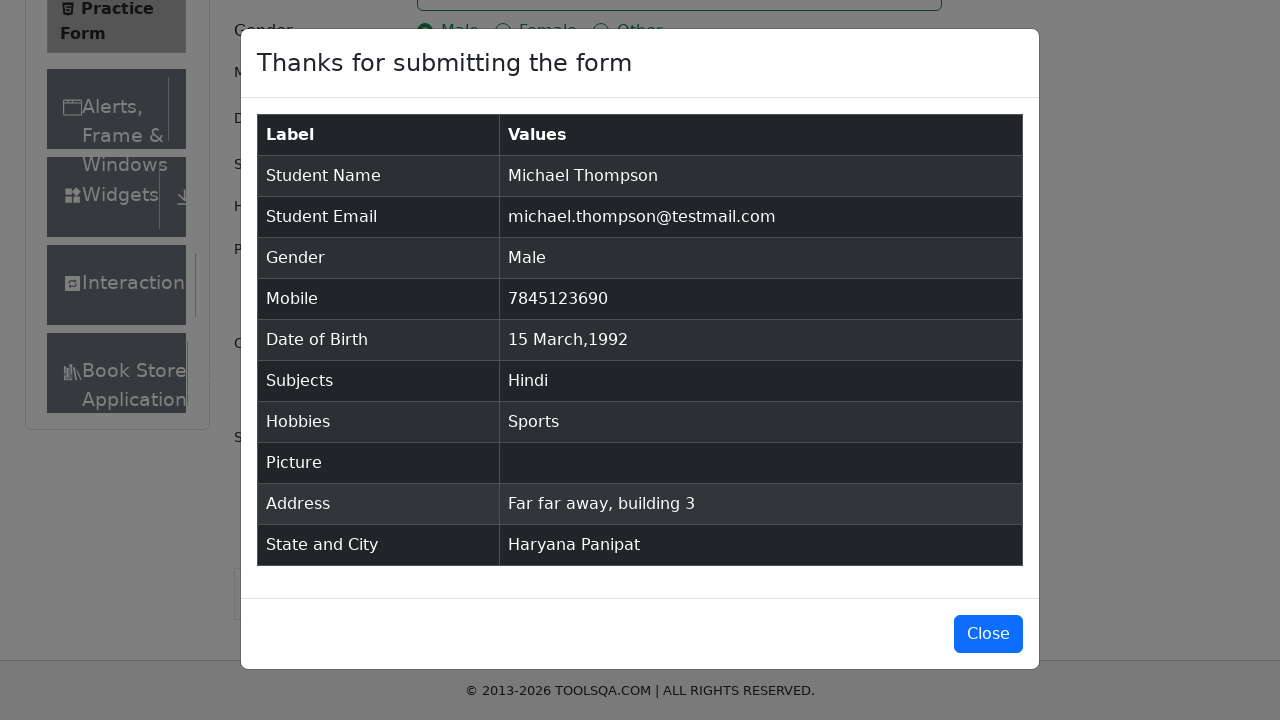

Results table with submitted data is now visible
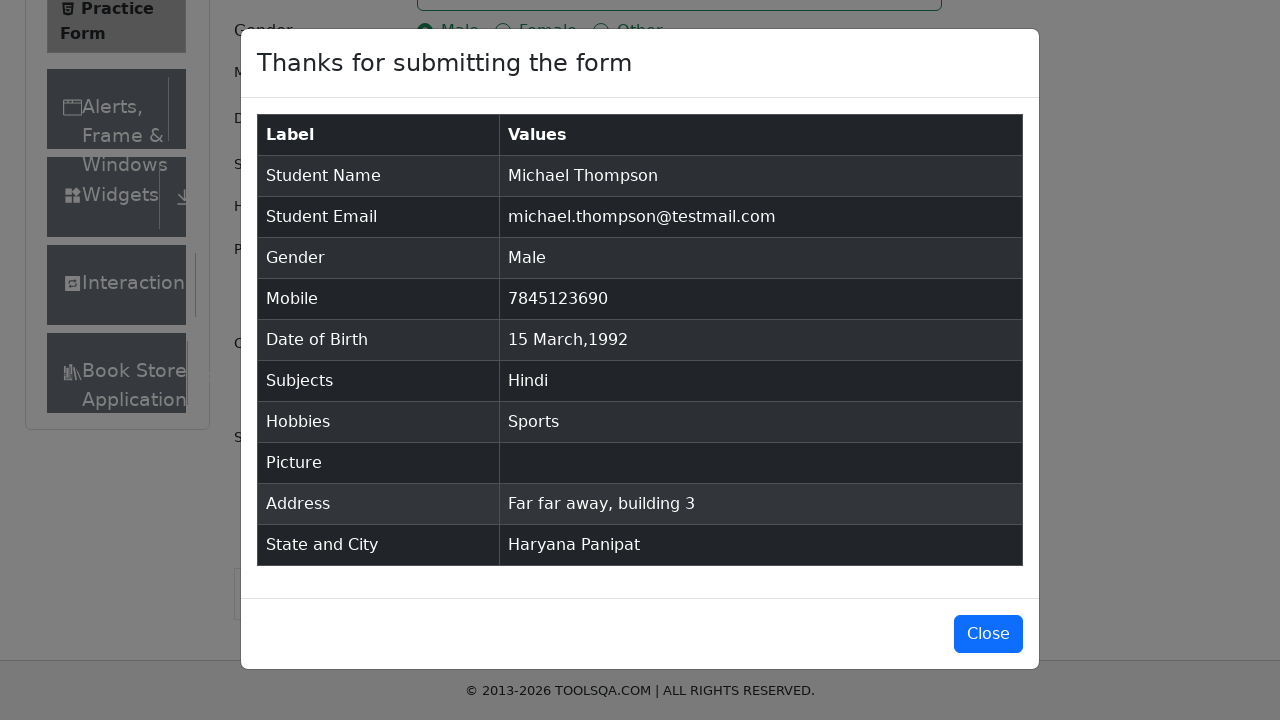

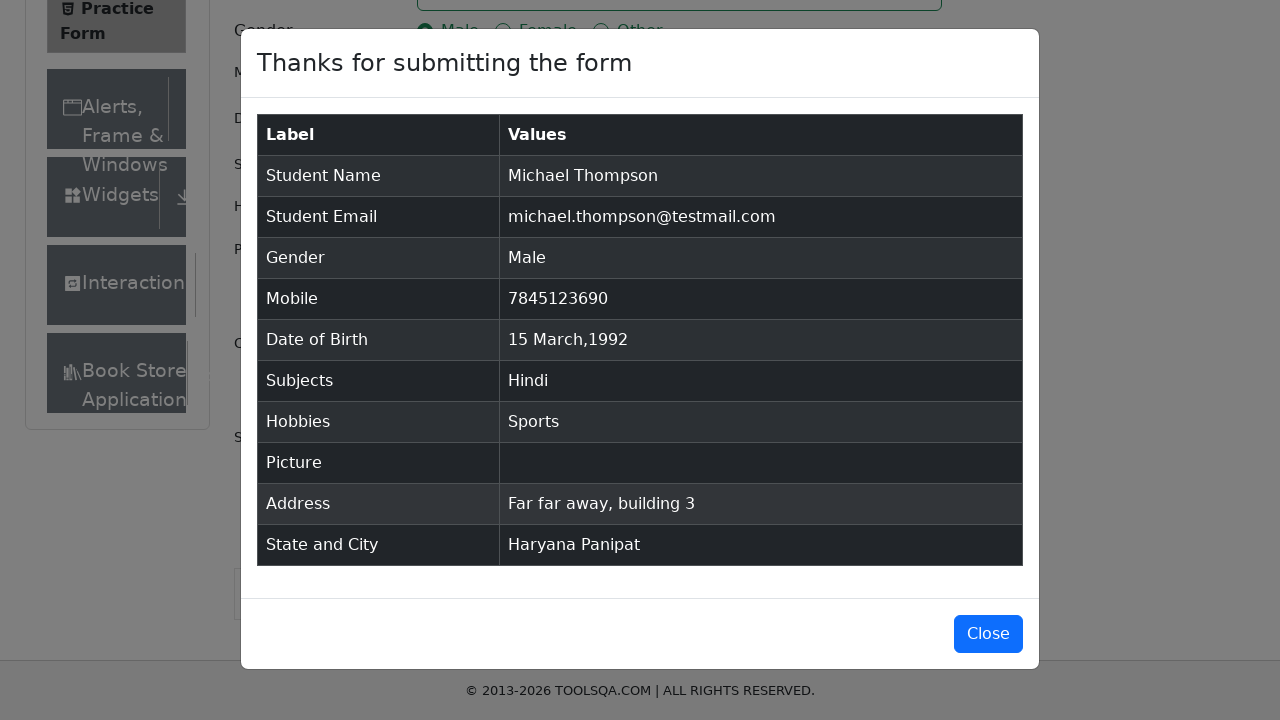